Tests that clicking the "Gravar" (Save) button without selecting a product triggers a validation alert message requiring all mandatory fields to be filled.

Starting URL: https://andreldev.github.io/Almoxarifado/

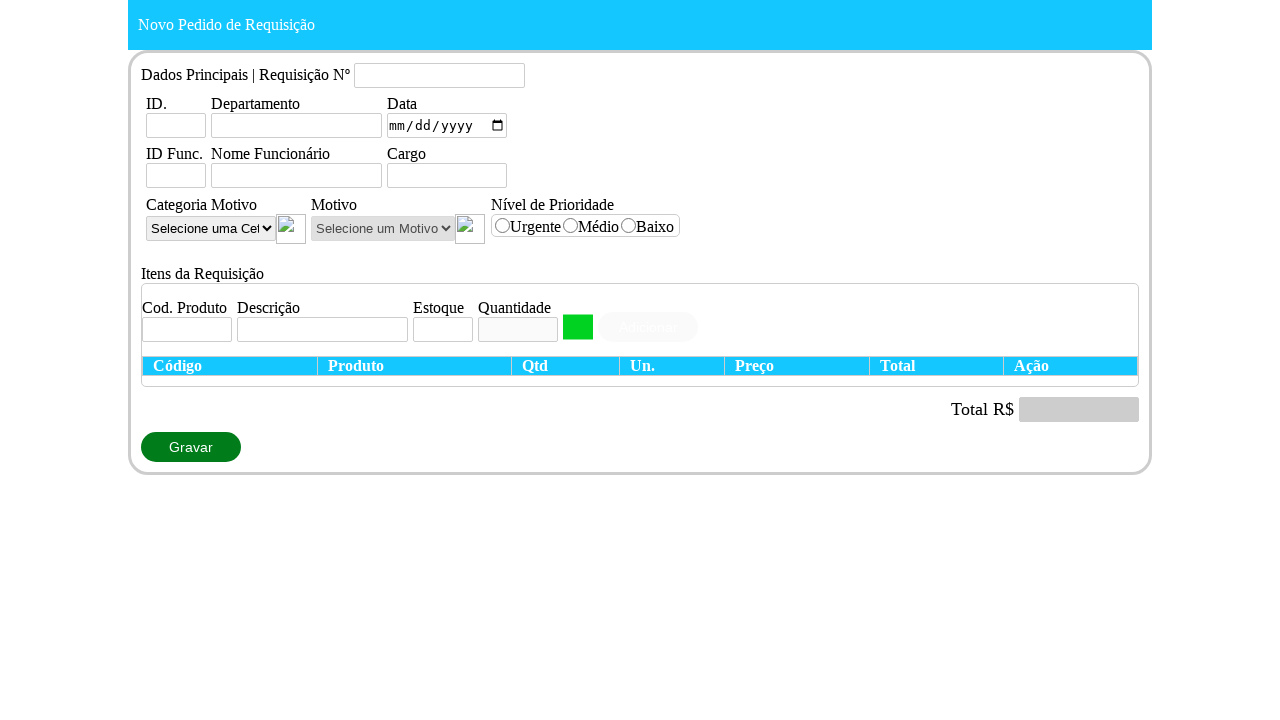

Set viewport size to 1360x720
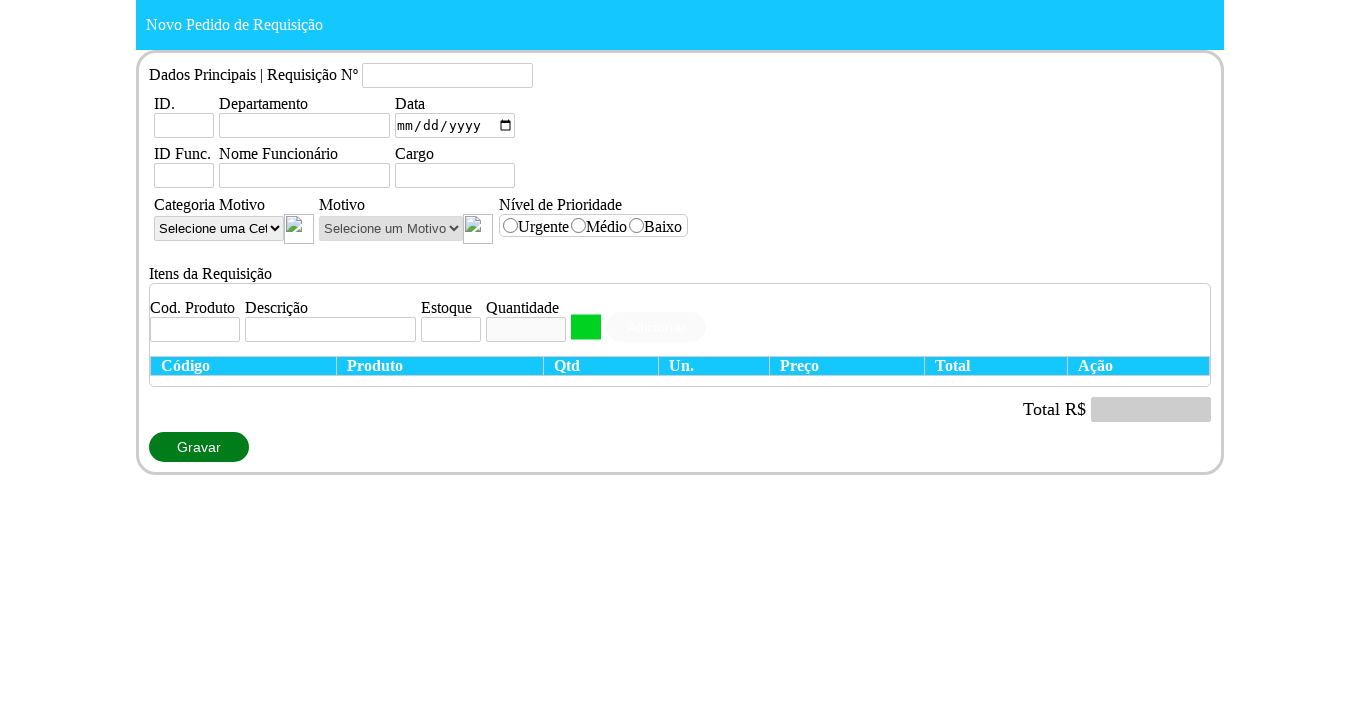

Clicked 'Gravar' (Save) button without selecting a product at (199, 447) on #botaoGravar
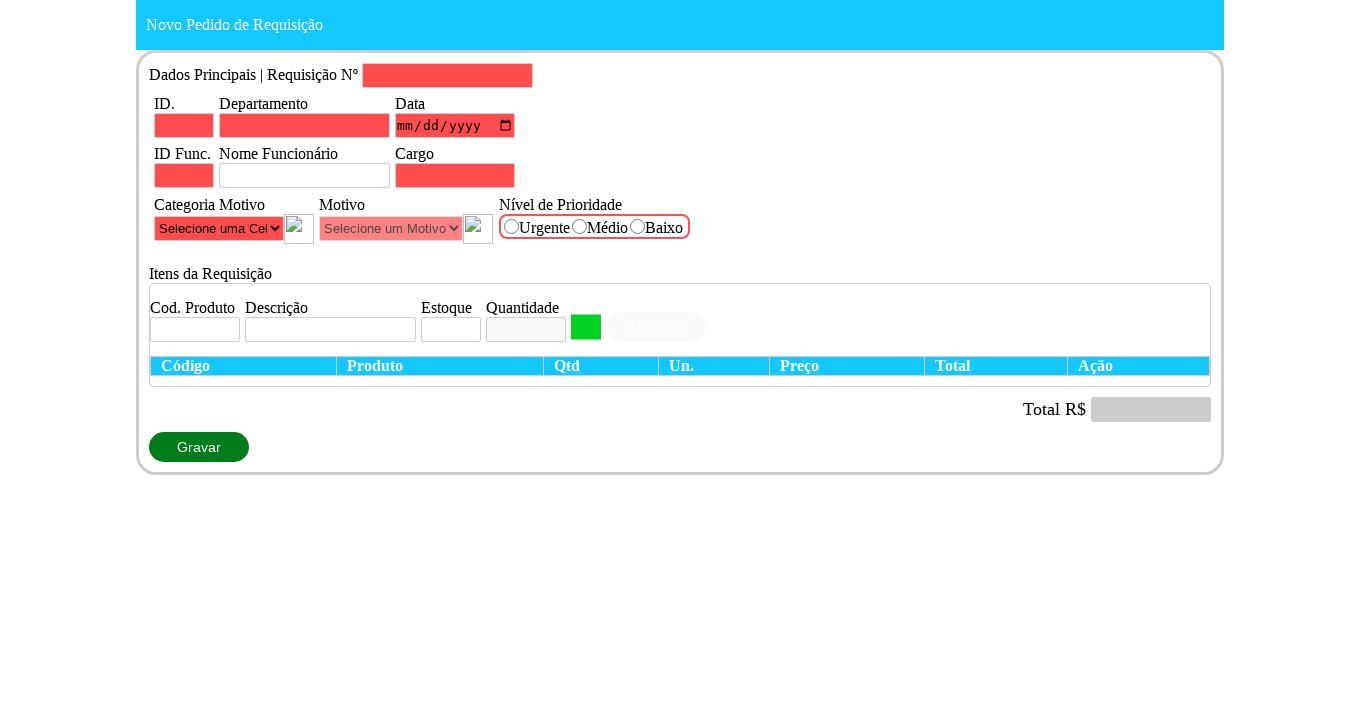

Registered dialog handler to accept alerts
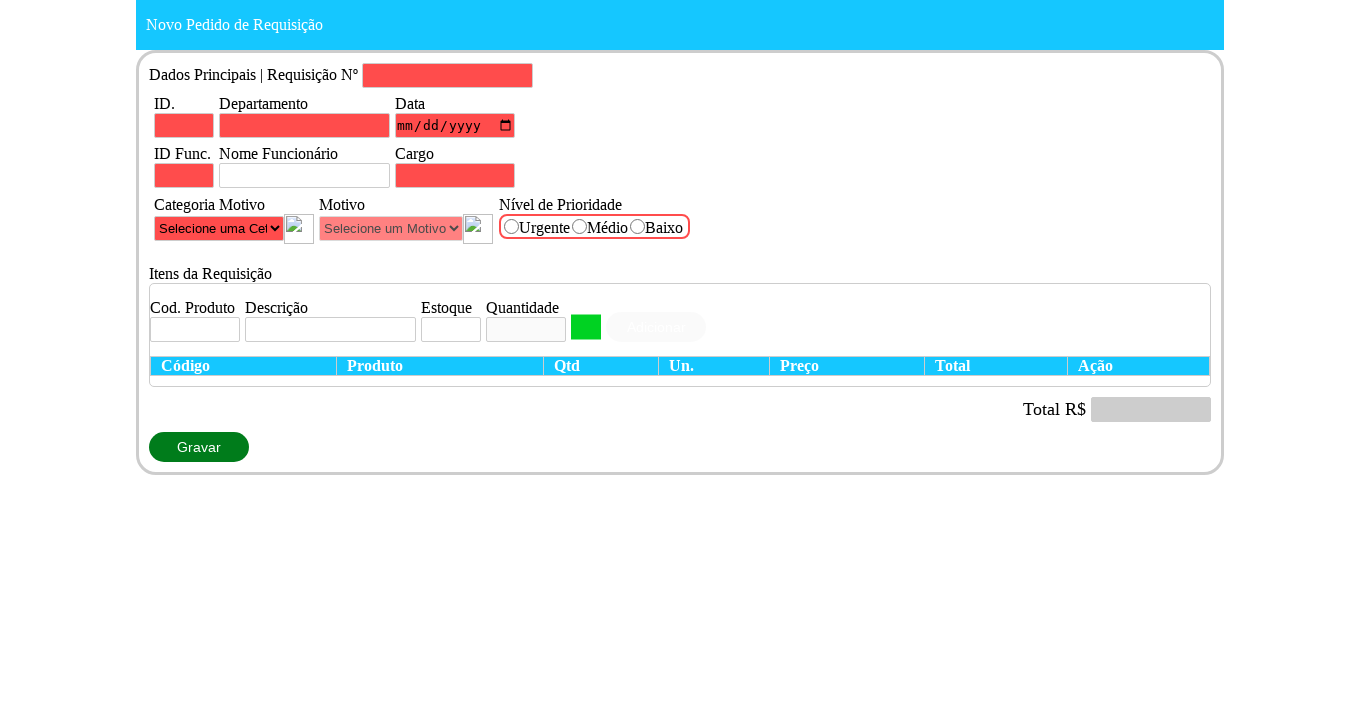

Clicked 'Gravar' button again to trigger validation alert with handler active at (199, 447) on #botaoGravar
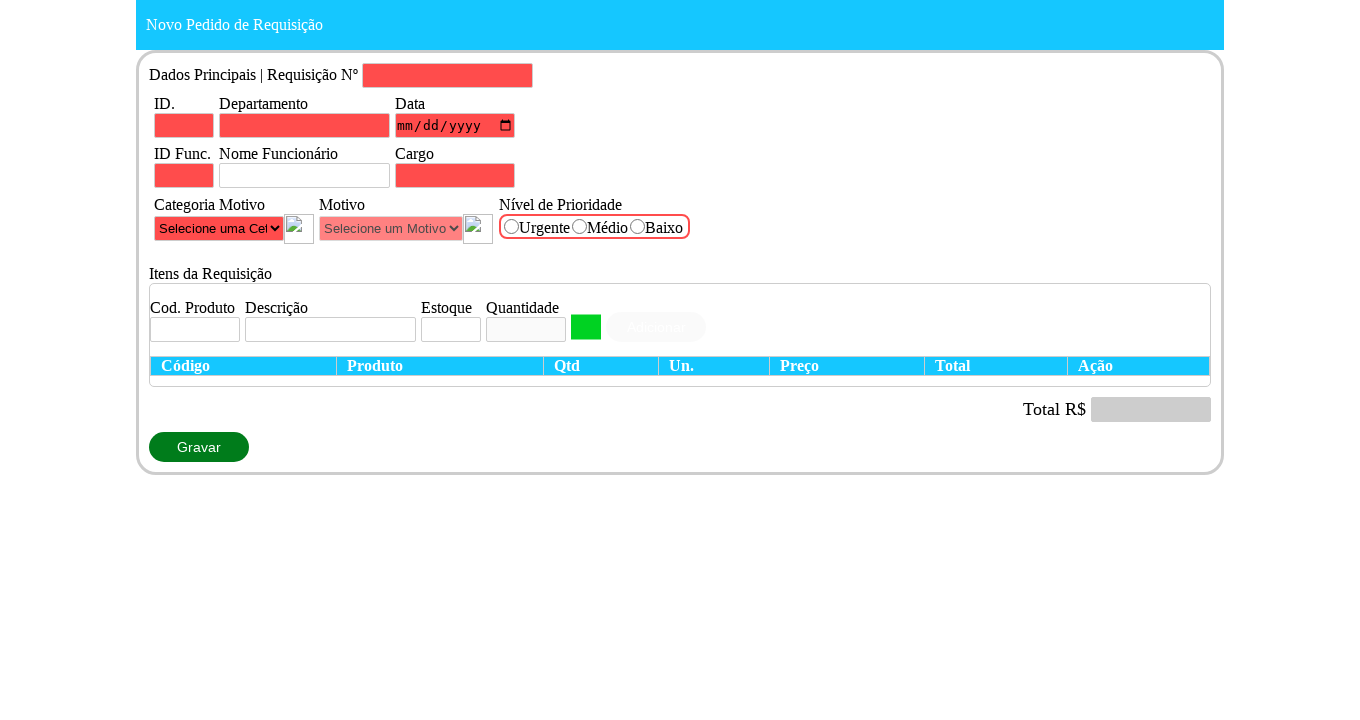

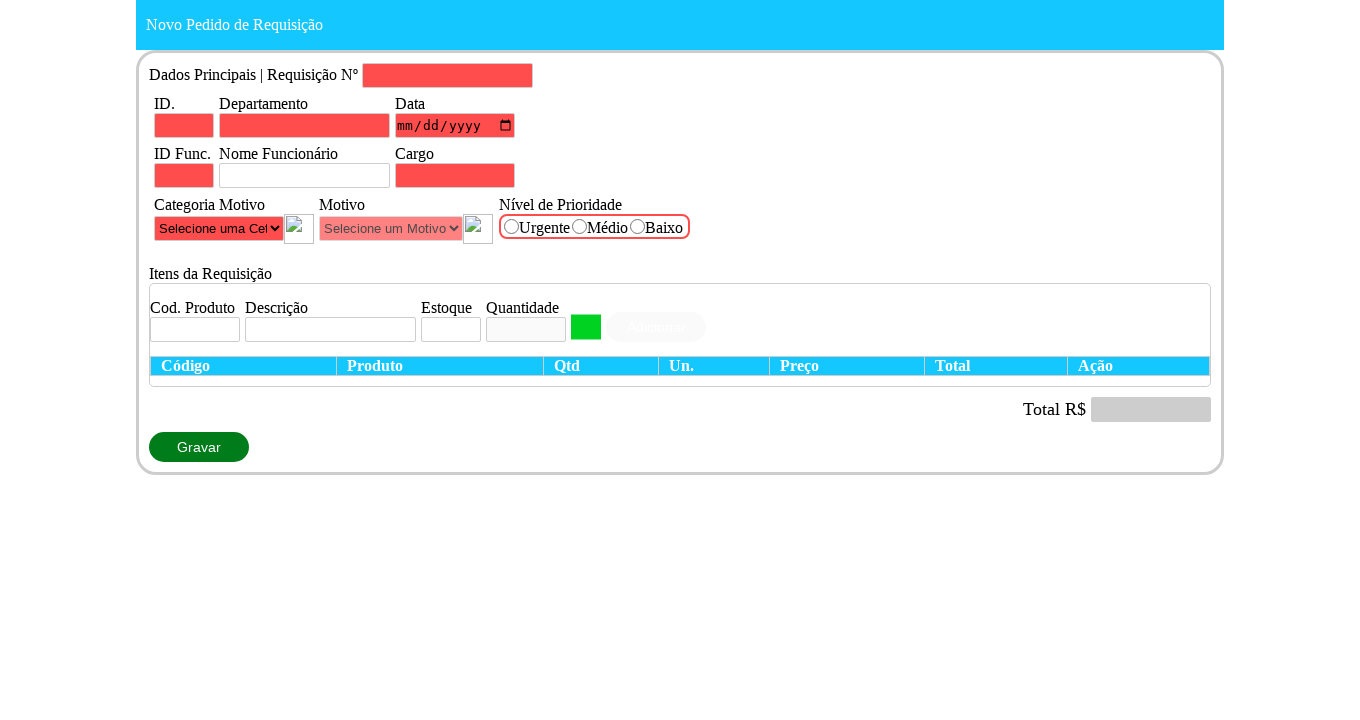